Tests that clicking the Home button navigates to the home page

Starting URL: https://the-internet.herokuapp.com/disappearing_elements

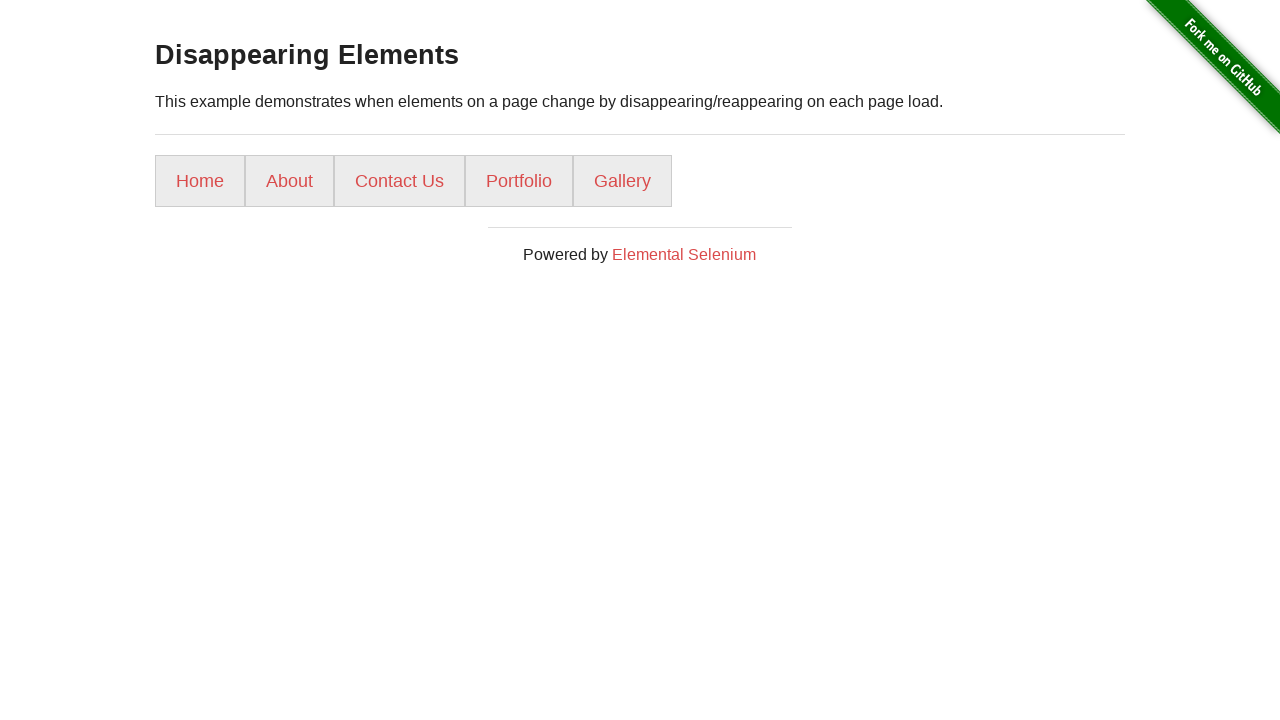

Clicked the Home button at (200, 181) on a:has-text('Home')
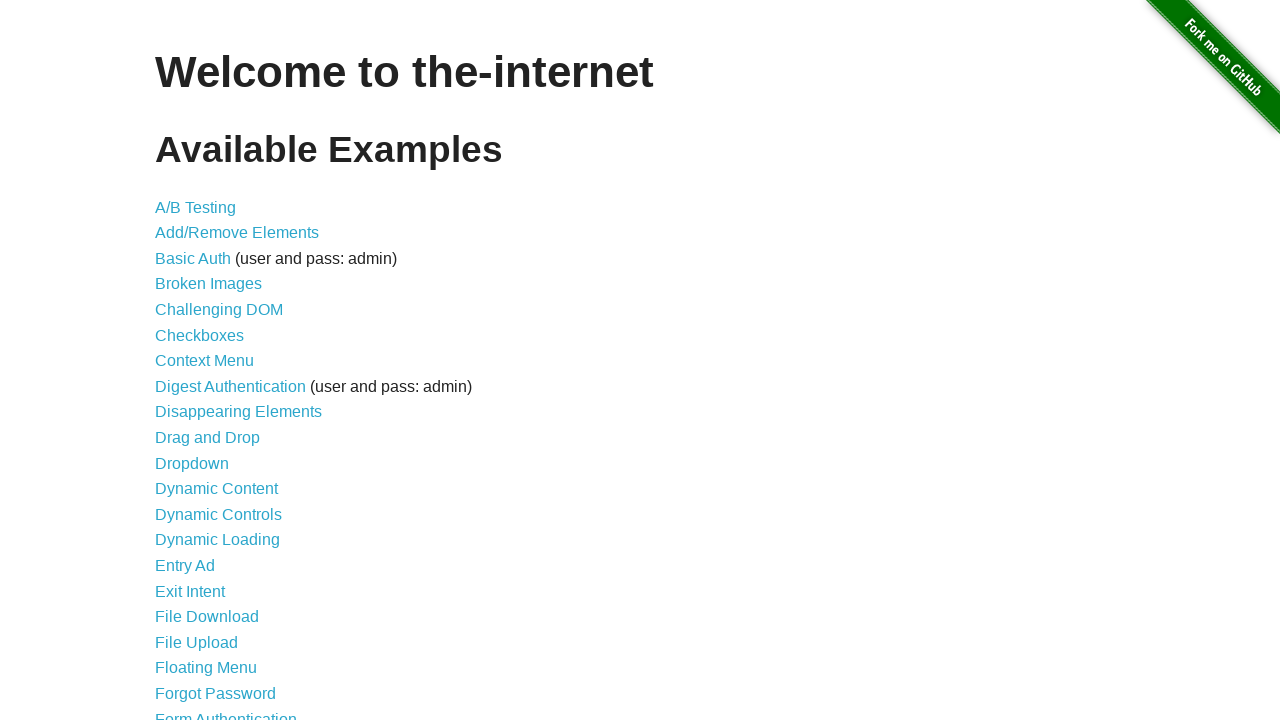

Verified navigation to home page
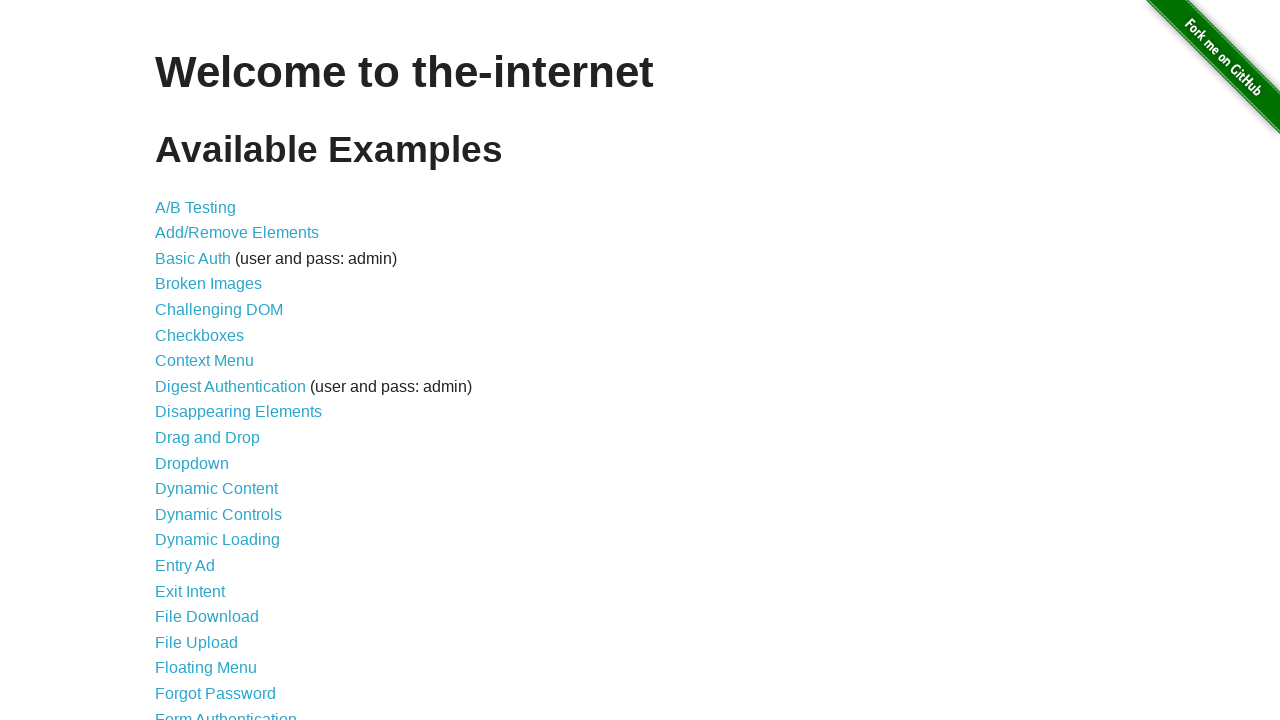

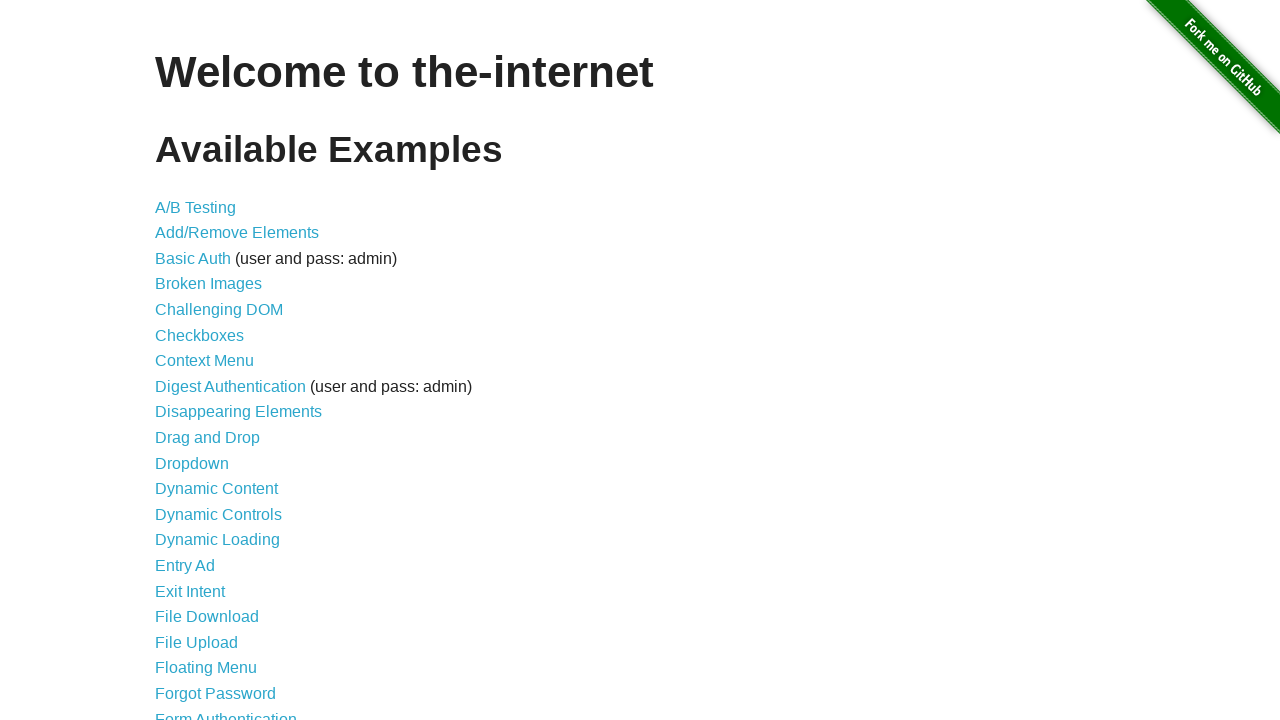